Tests that edits are saved when the input field loses focus (blur event)

Starting URL: https://demo.playwright.dev/todomvc

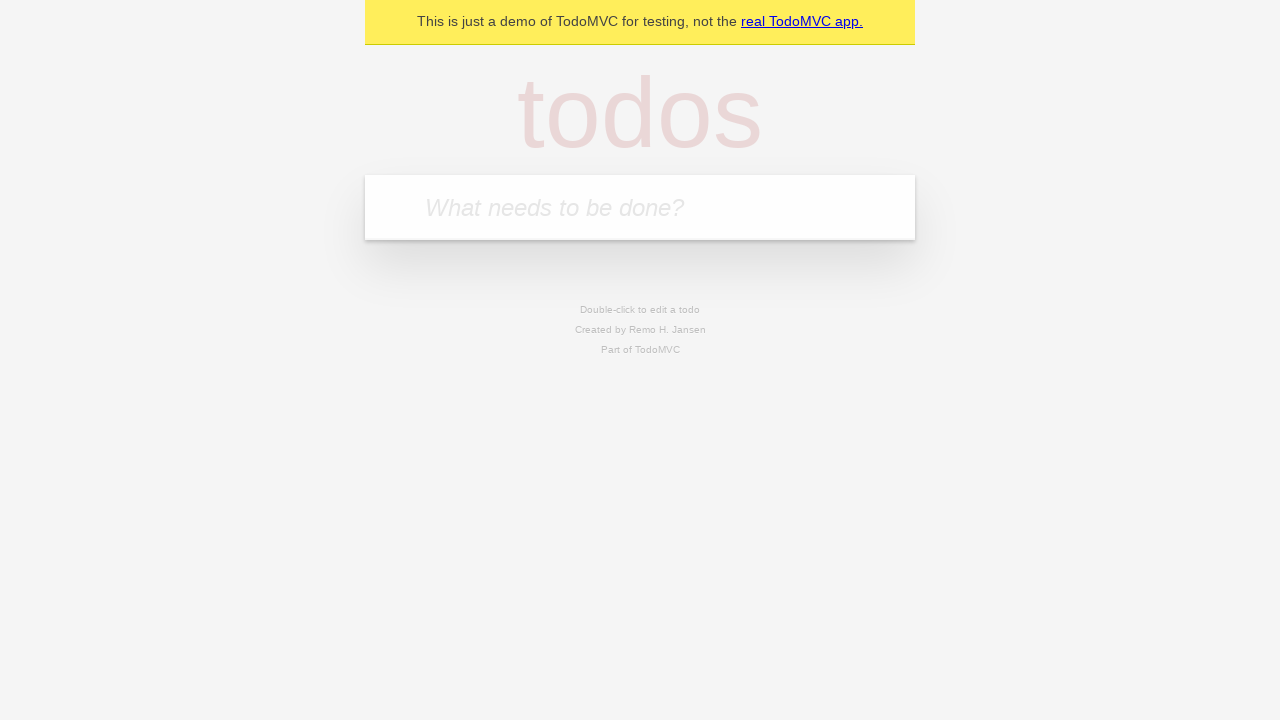

Filled new todo input with 'buy some cheese' on internal:attr=[placeholder="What needs to be done?"i]
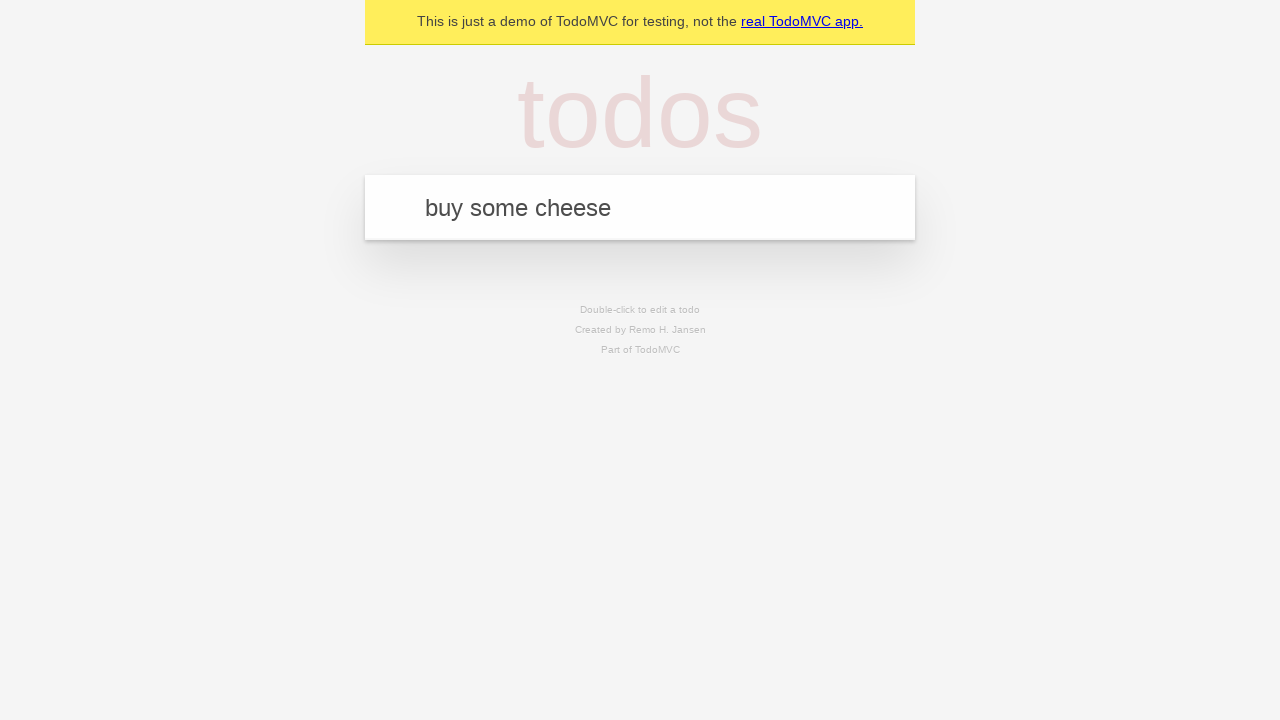

Pressed Enter to create first todo on internal:attr=[placeholder="What needs to be done?"i]
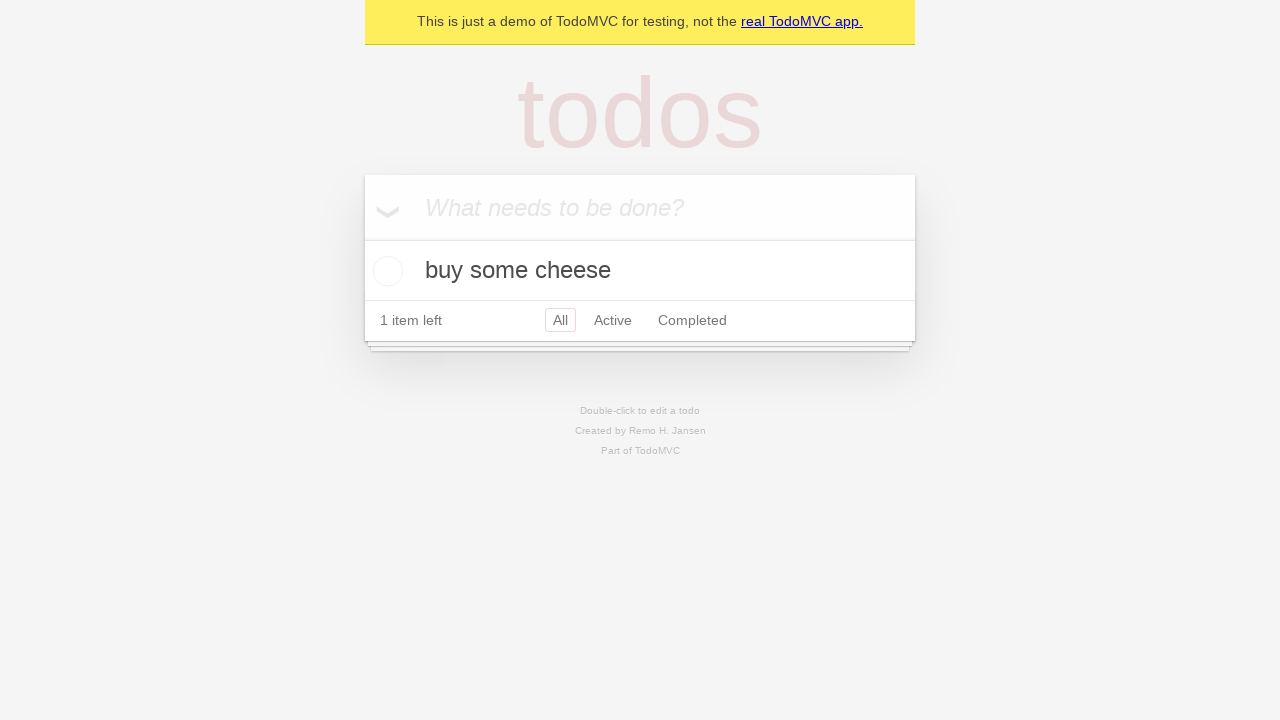

Filled new todo input with 'feed the cat' on internal:attr=[placeholder="What needs to be done?"i]
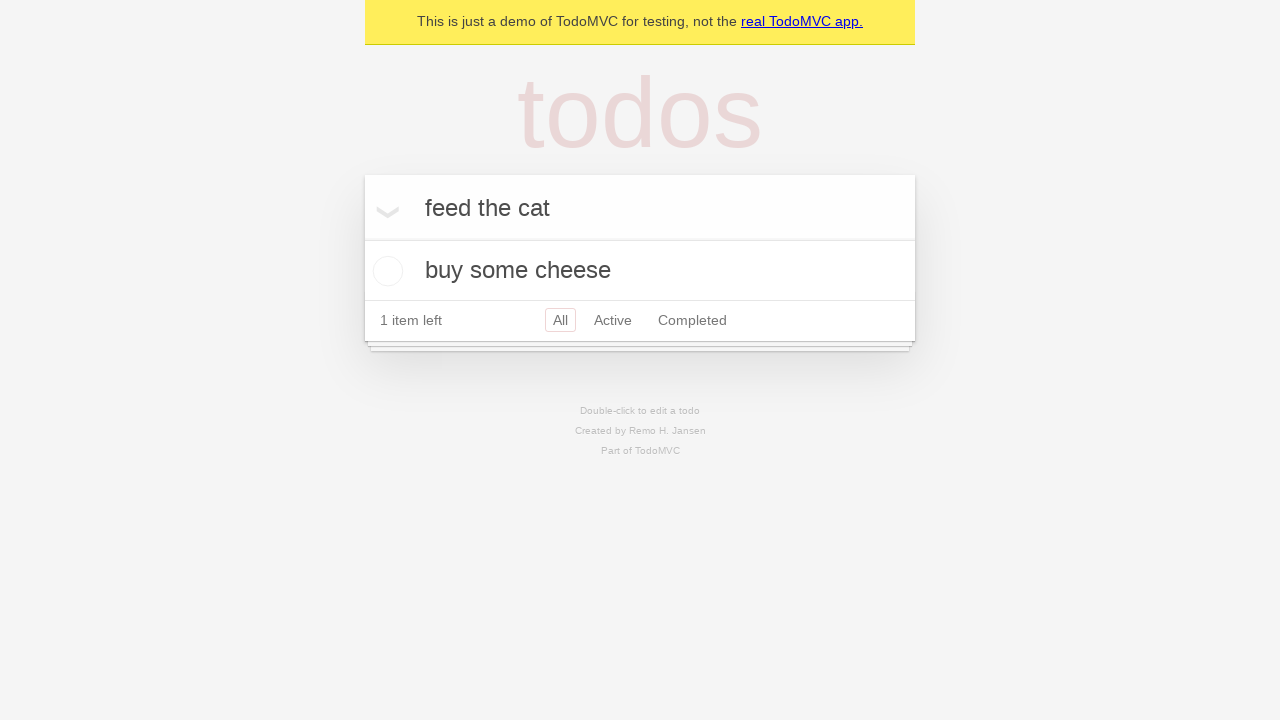

Pressed Enter to create second todo on internal:attr=[placeholder="What needs to be done?"i]
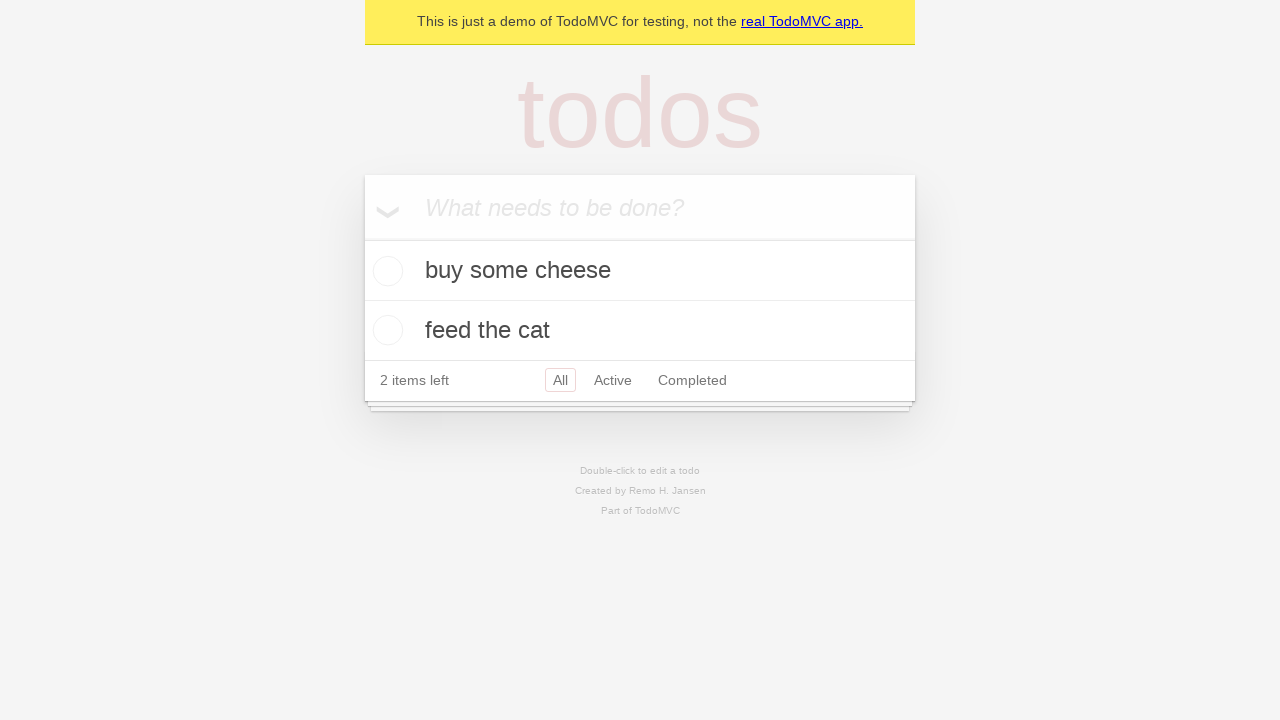

Filled new todo input with 'book a doctors appointment' on internal:attr=[placeholder="What needs to be done?"i]
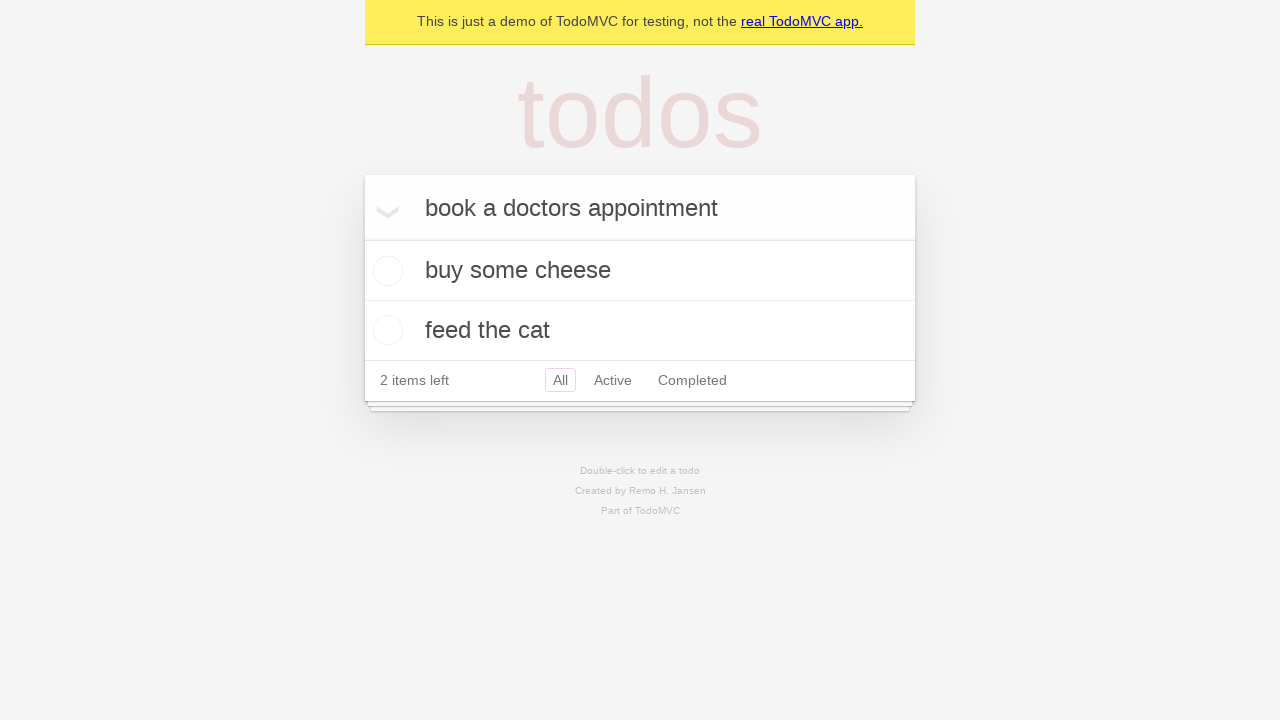

Pressed Enter to create third todo on internal:attr=[placeholder="What needs to be done?"i]
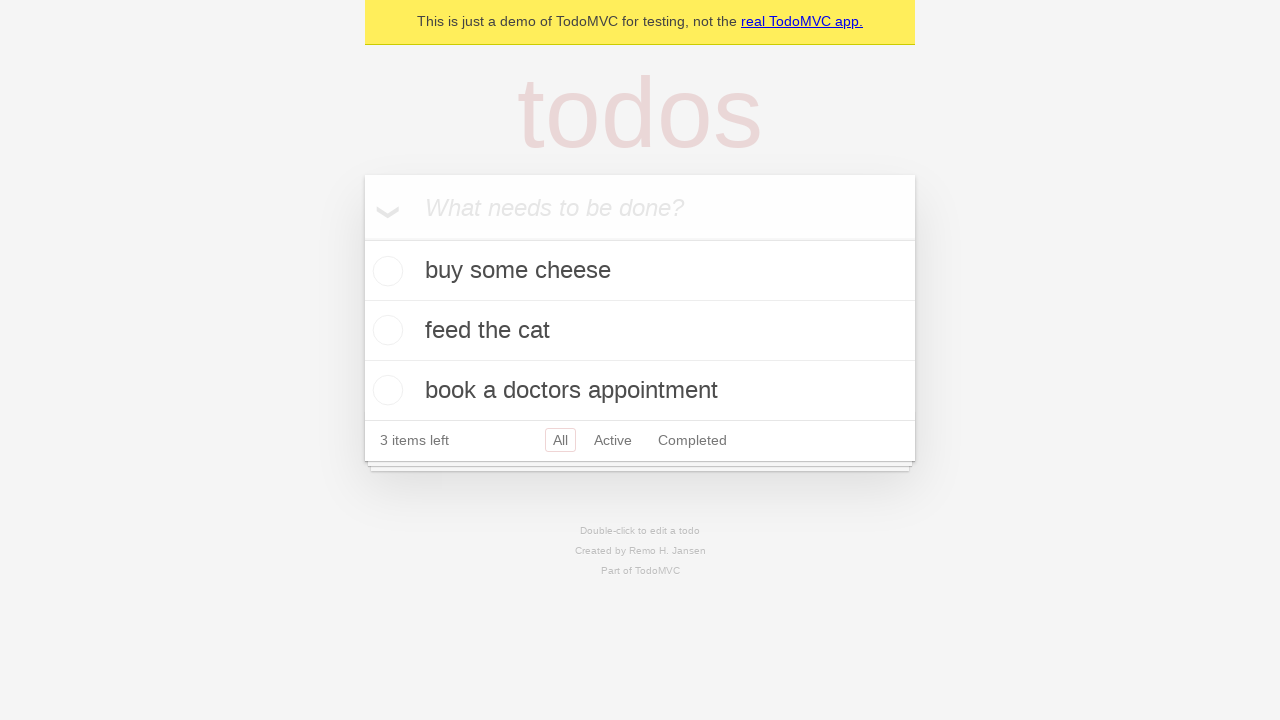

Double-clicked second todo item to enter edit mode at (640, 331) on internal:testid=[data-testid="todo-item"s] >> nth=1
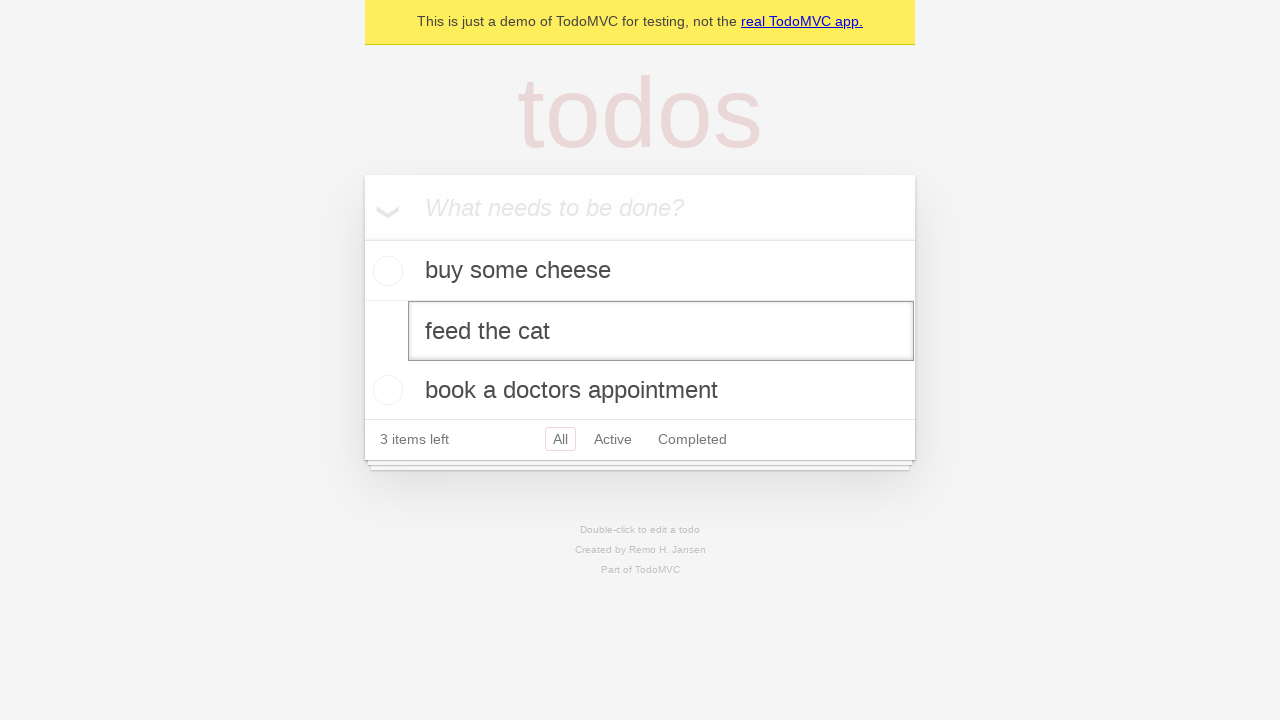

Filled edit input with 'buy some sausages' on internal:testid=[data-testid="todo-item"s] >> nth=1 >> internal:role=textbox[nam
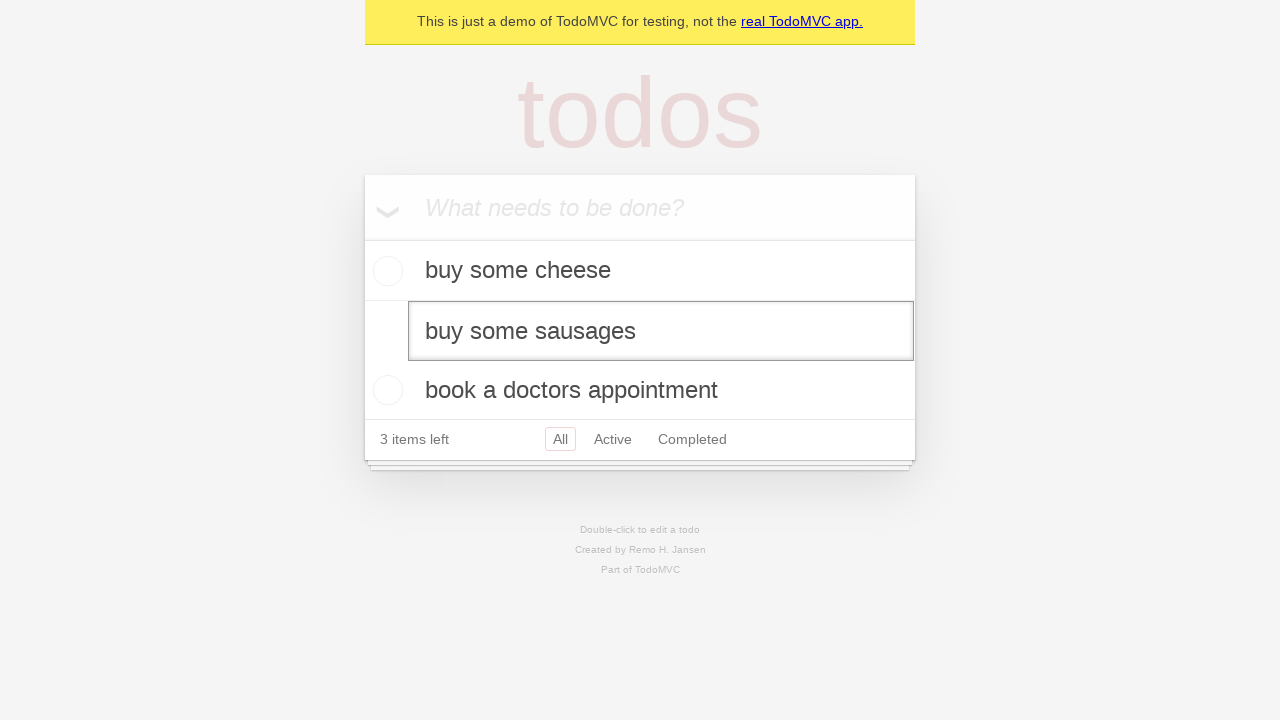

Dispatched blur event to save edits
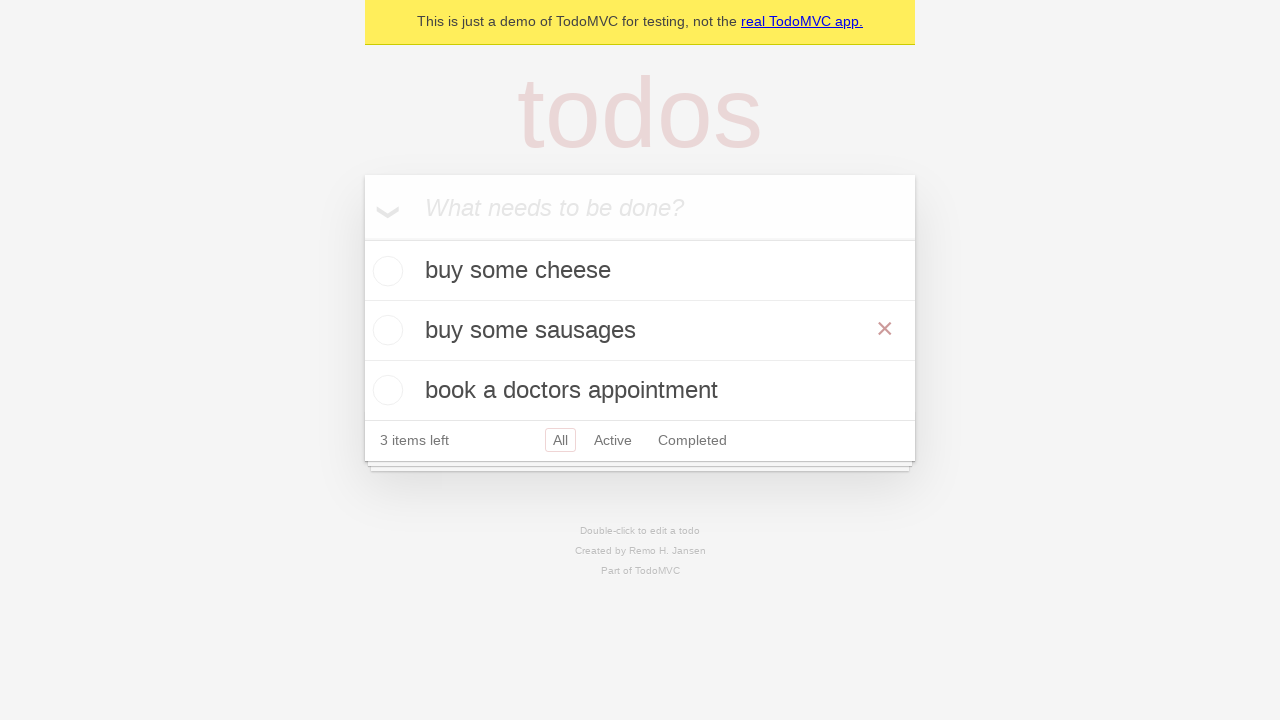

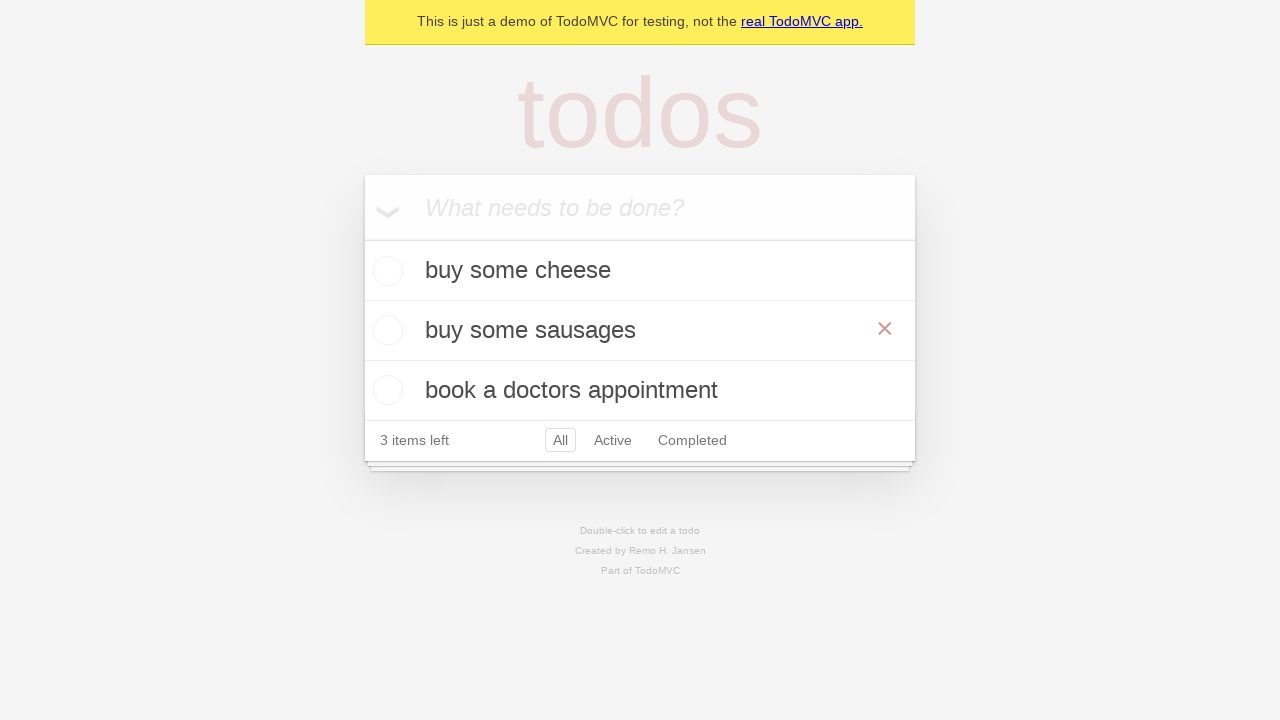